Tests checkbox functionality by verifying a checkbox is initially unselected, clicking it, and then verifying it becomes selected

Starting URL: https://rahulshettyacademy.com/dropdownsPractise/

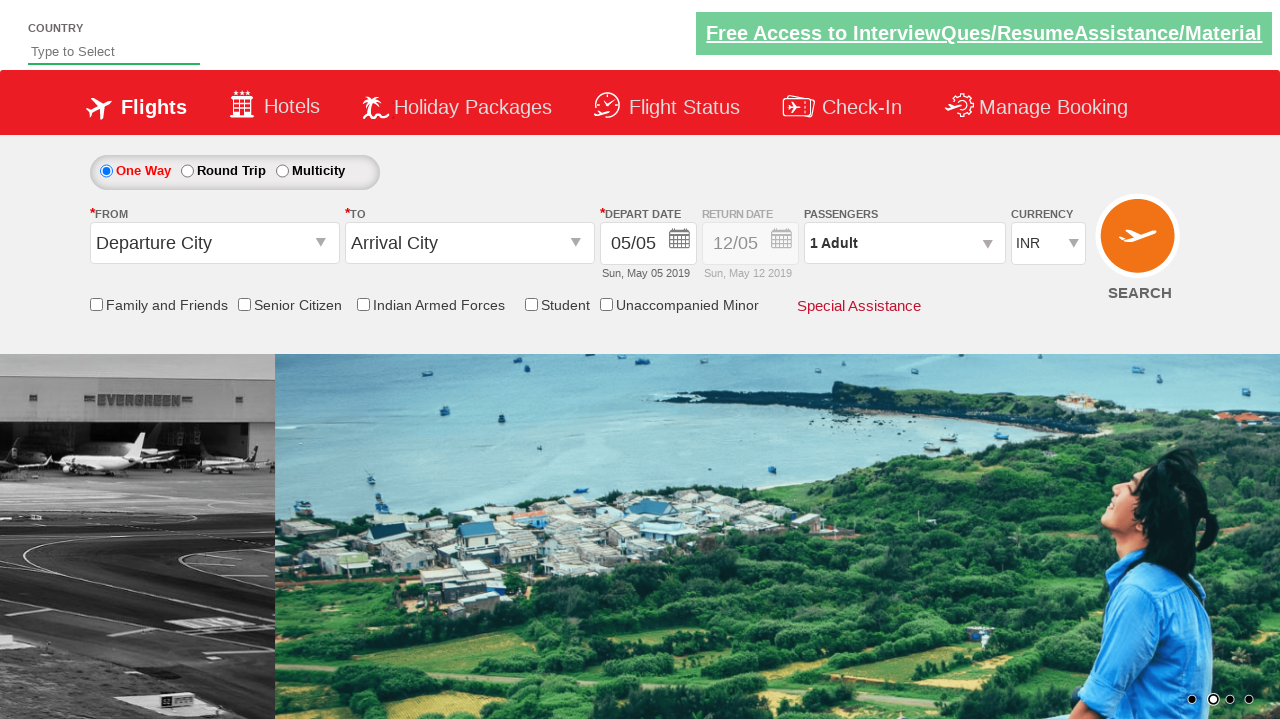

Located the 'Friends and Family' checkbox element
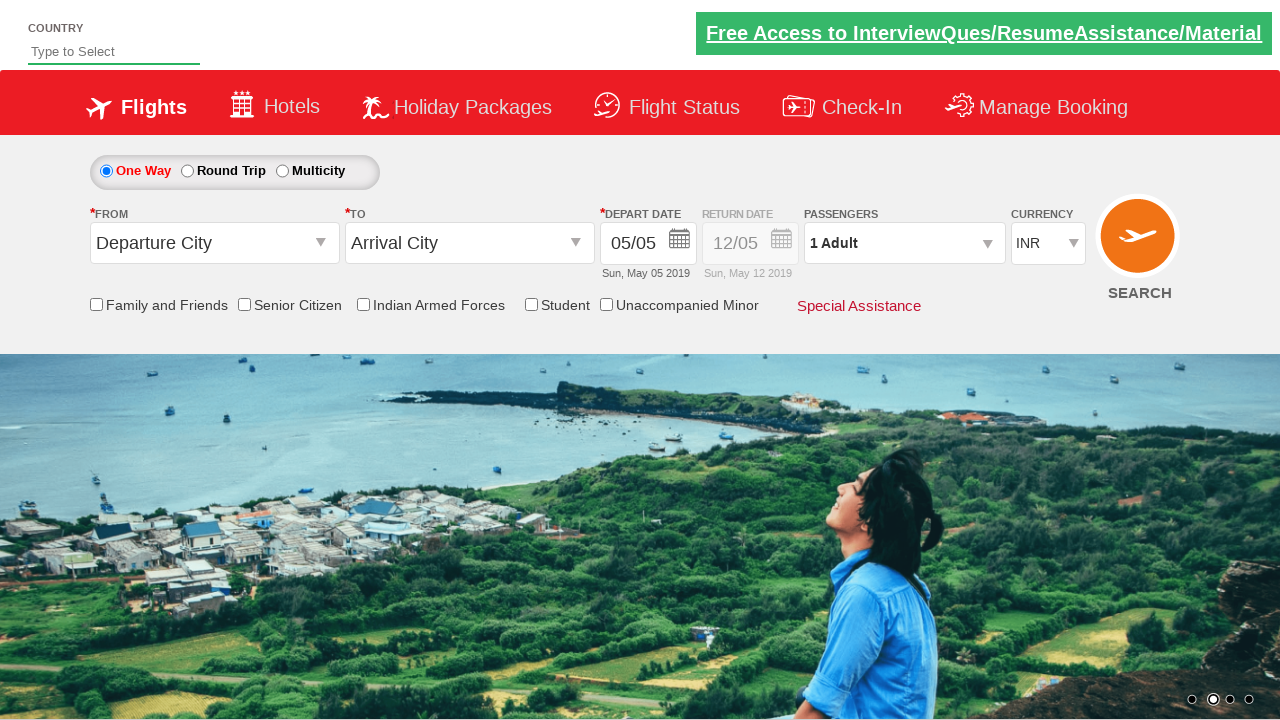

Verified that the checkbox is initially unselected
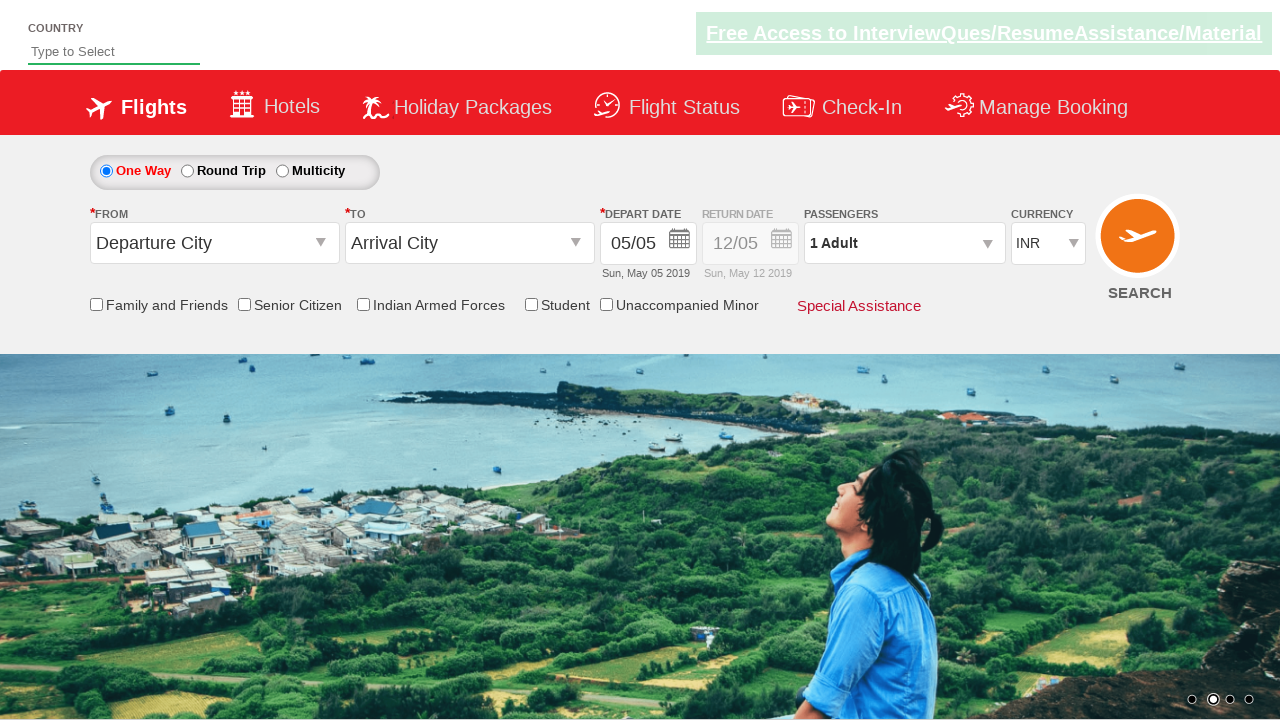

Clicked the 'Friends and Family' checkbox to select it at (96, 304) on input[id*='ctl00_mainContent_chk_friendsandfamily']
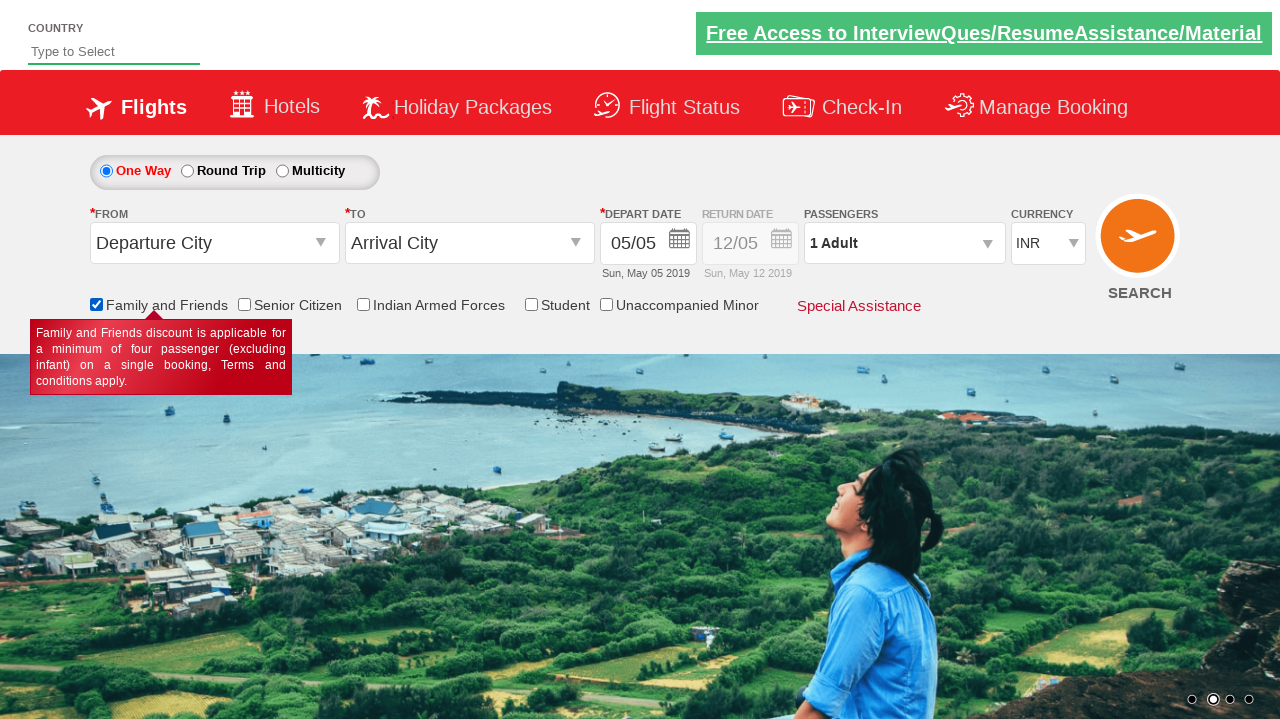

Verified that the checkbox is now selected after clicking
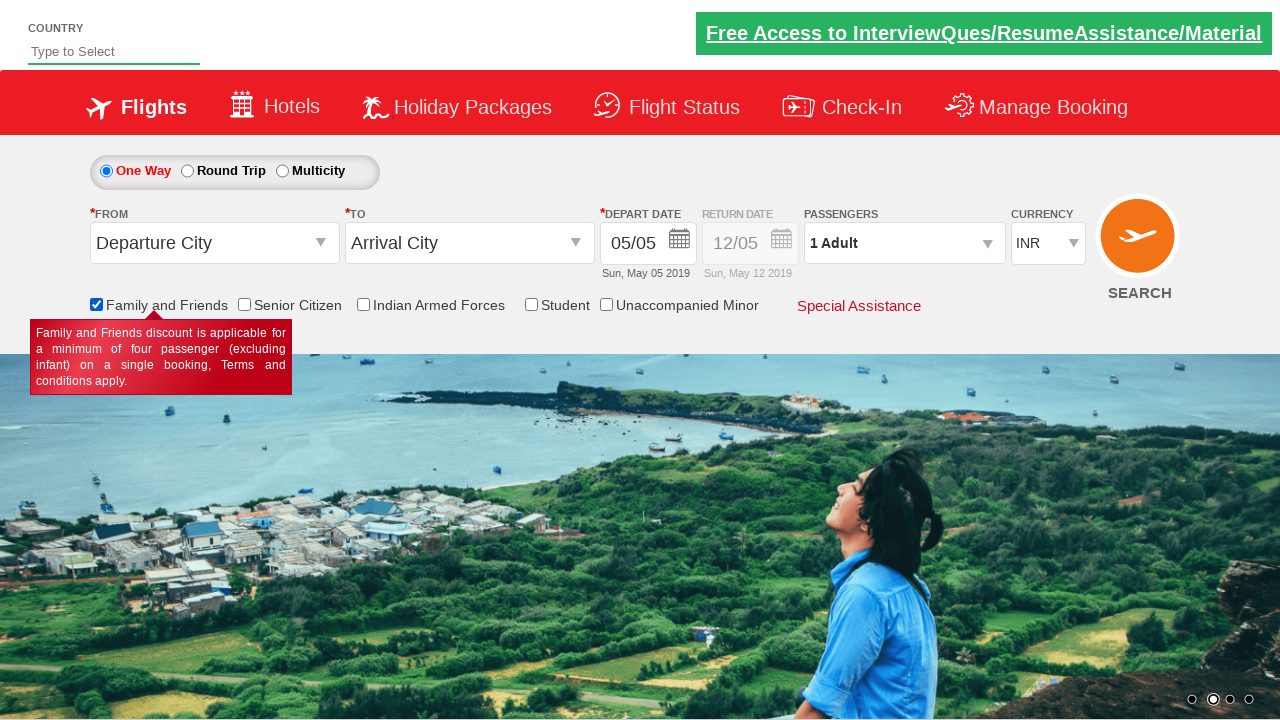

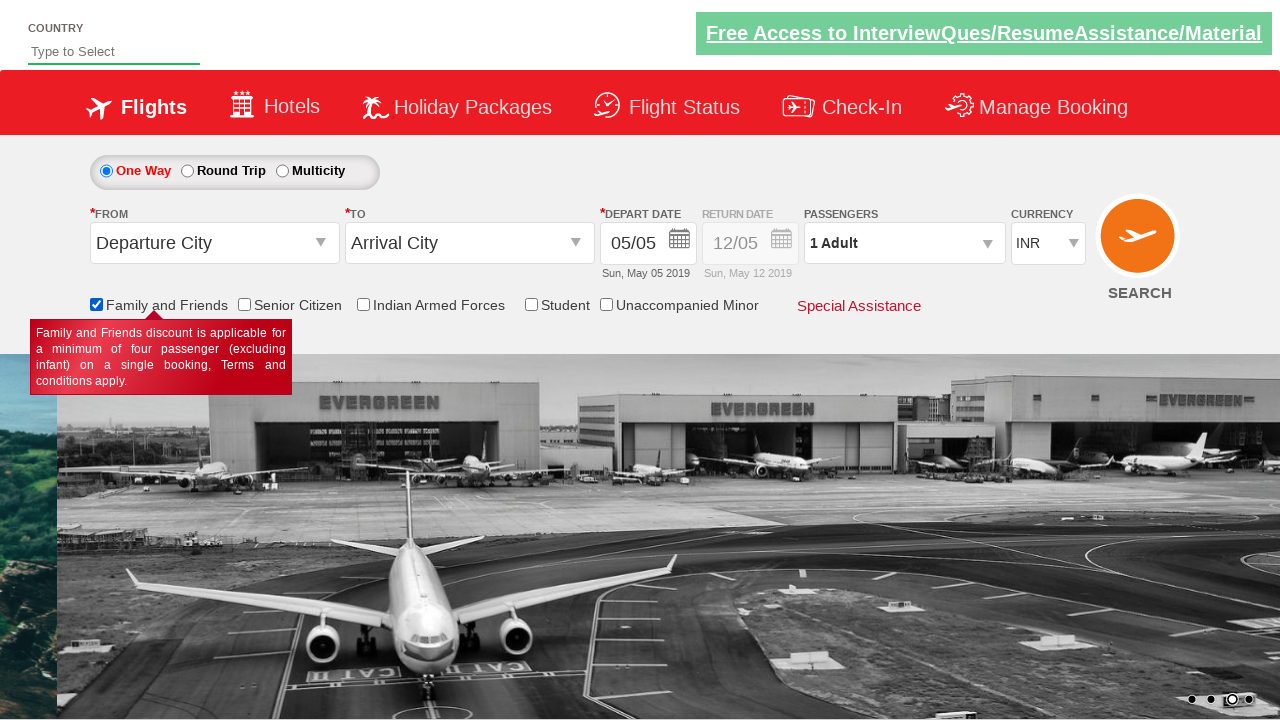